Tests adding a new todo item to the TodoMVC application by filling the input field, pressing Enter, and then marking it as complete

Starting URL: https://demo.playwright.dev/todomvc/#/

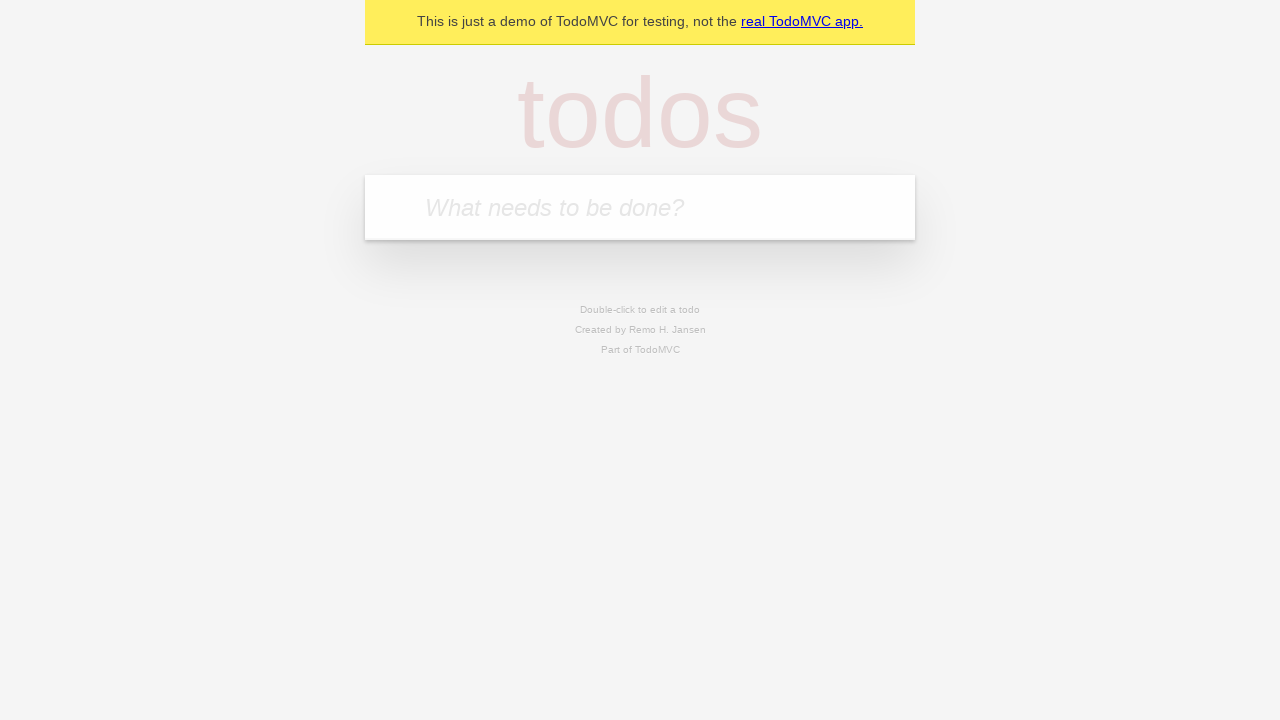

Clicked on the todo input field at (640, 207) on internal:attr=[placeholder="What needs to be done?"i]
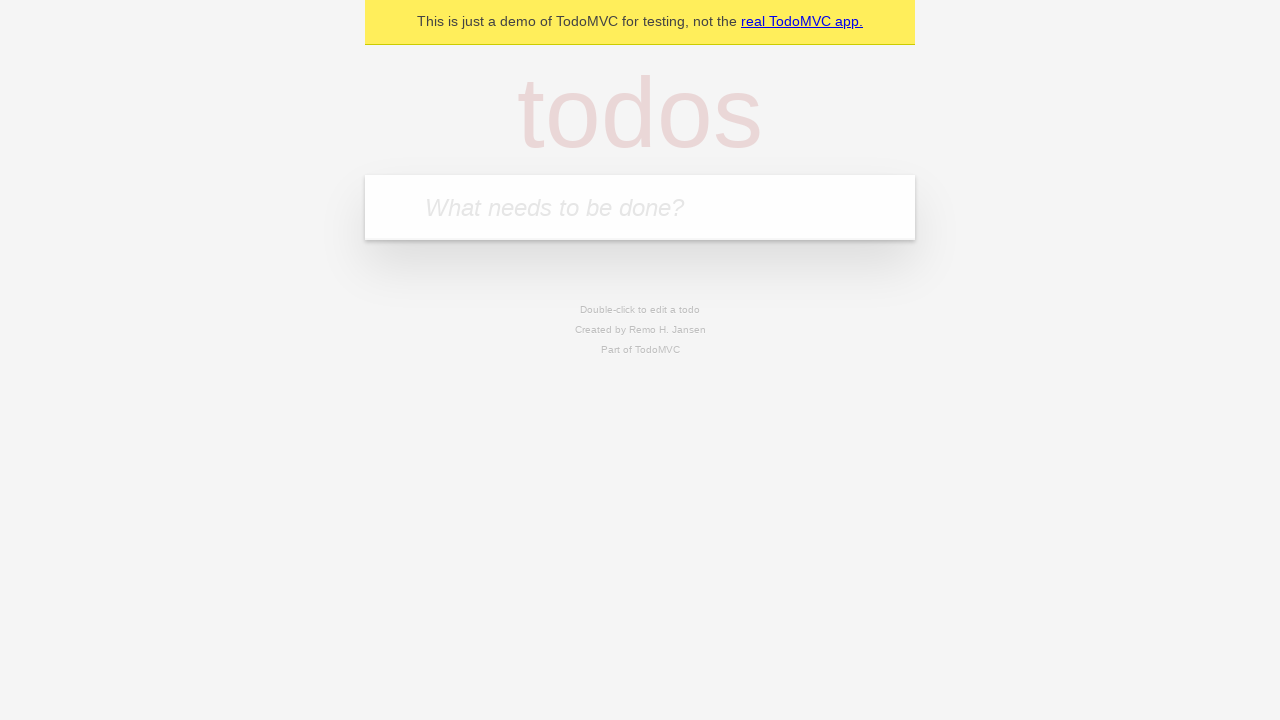

Filled input field with todo text 'Создать первый сценарий playwright' on internal:attr=[placeholder="What needs to be done?"i]
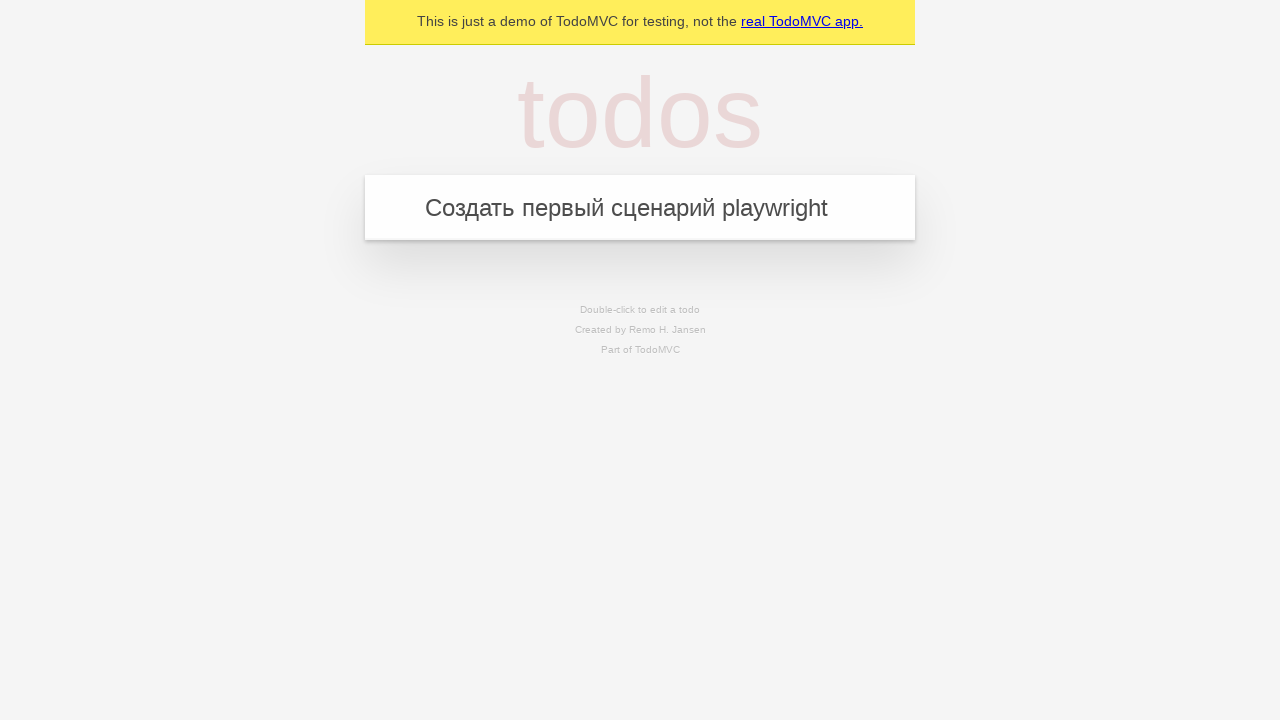

Pressed Enter to add the todo item on internal:attr=[placeholder="What needs to be done?"i]
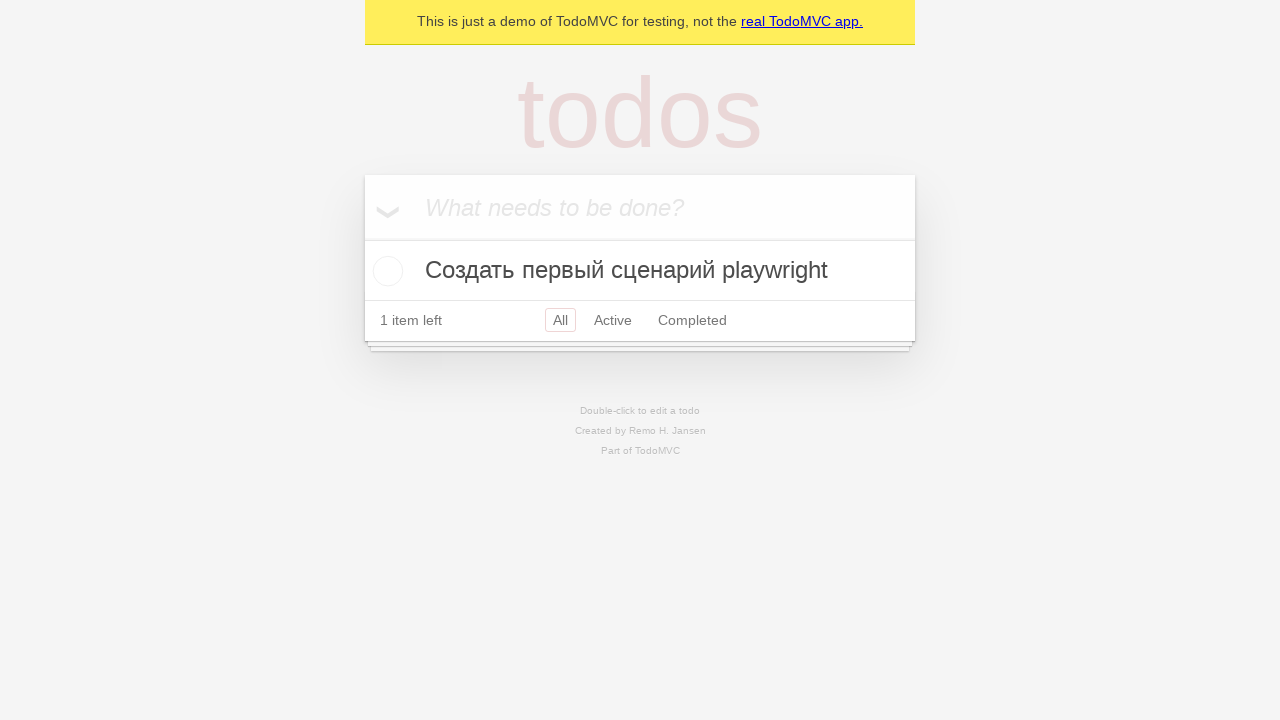

Marked the todo as complete by checking the checkbox at (385, 271) on internal:role=checkbox[name="Toggle Todo"i]
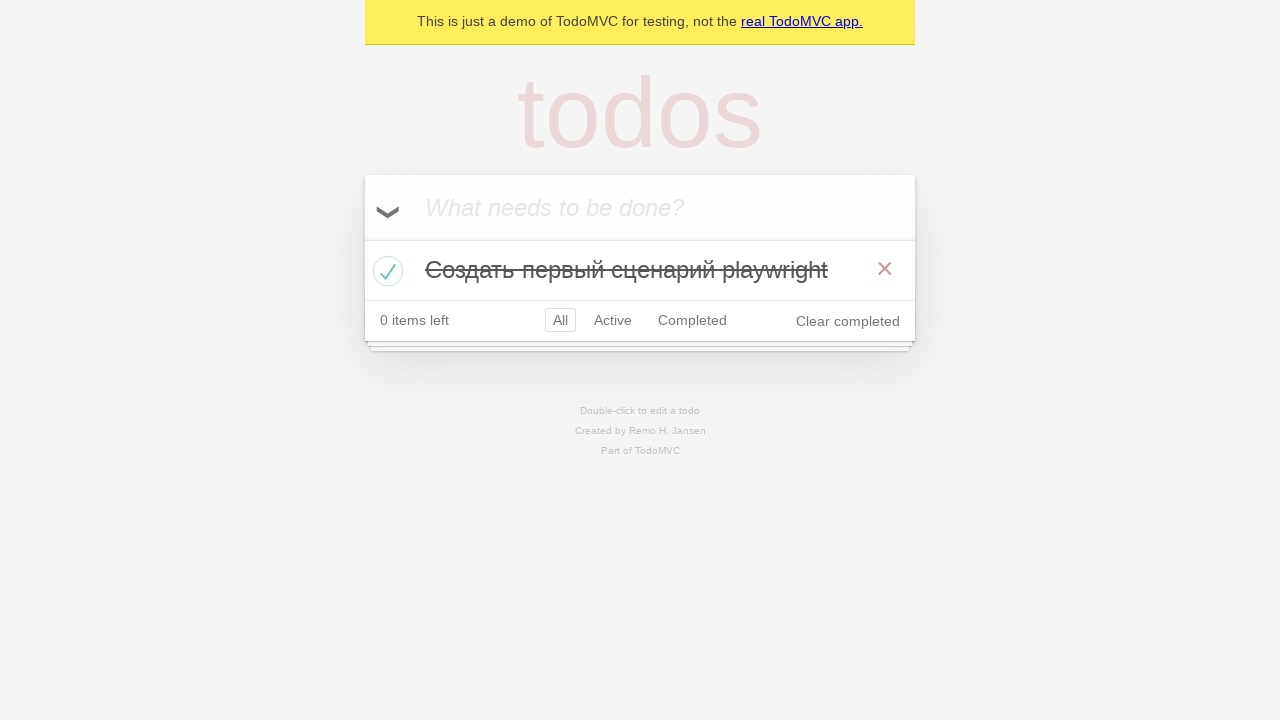

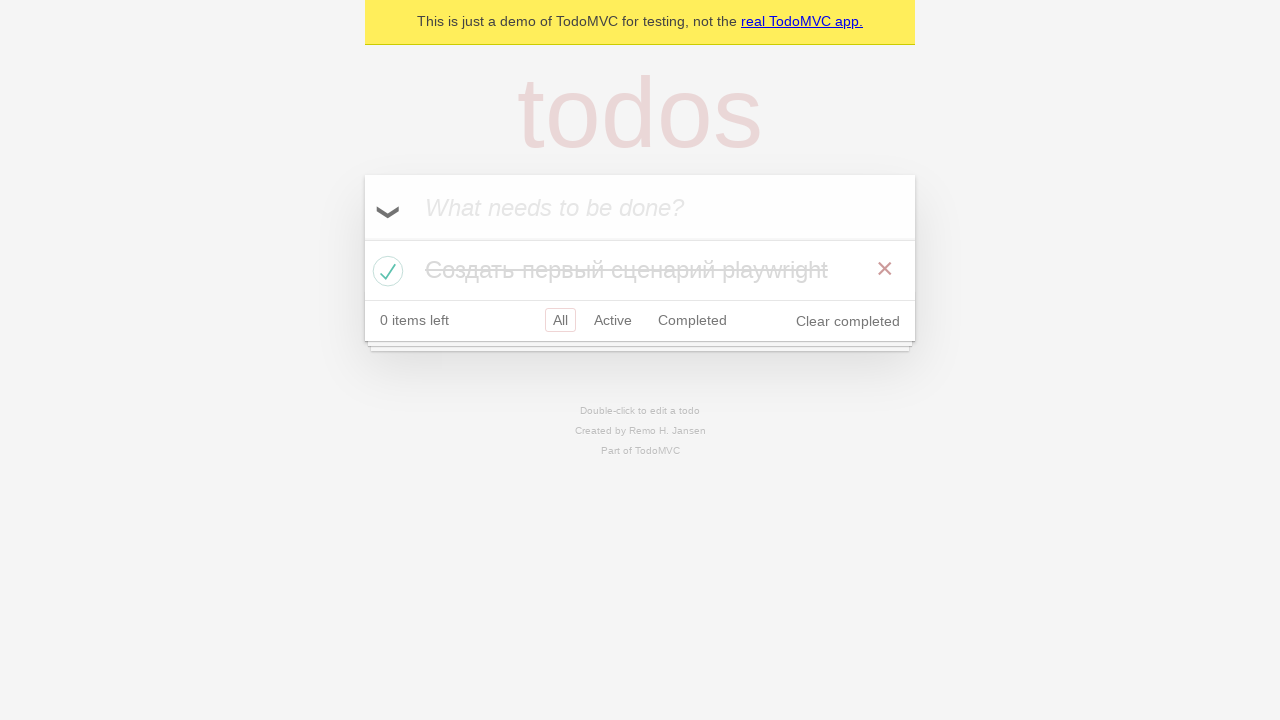